Tests alert handling by clicking a button that triggers an alert and then accepting/dismissing the alert dialog

Starting URL: https://formy-project.herokuapp.com/switch-window

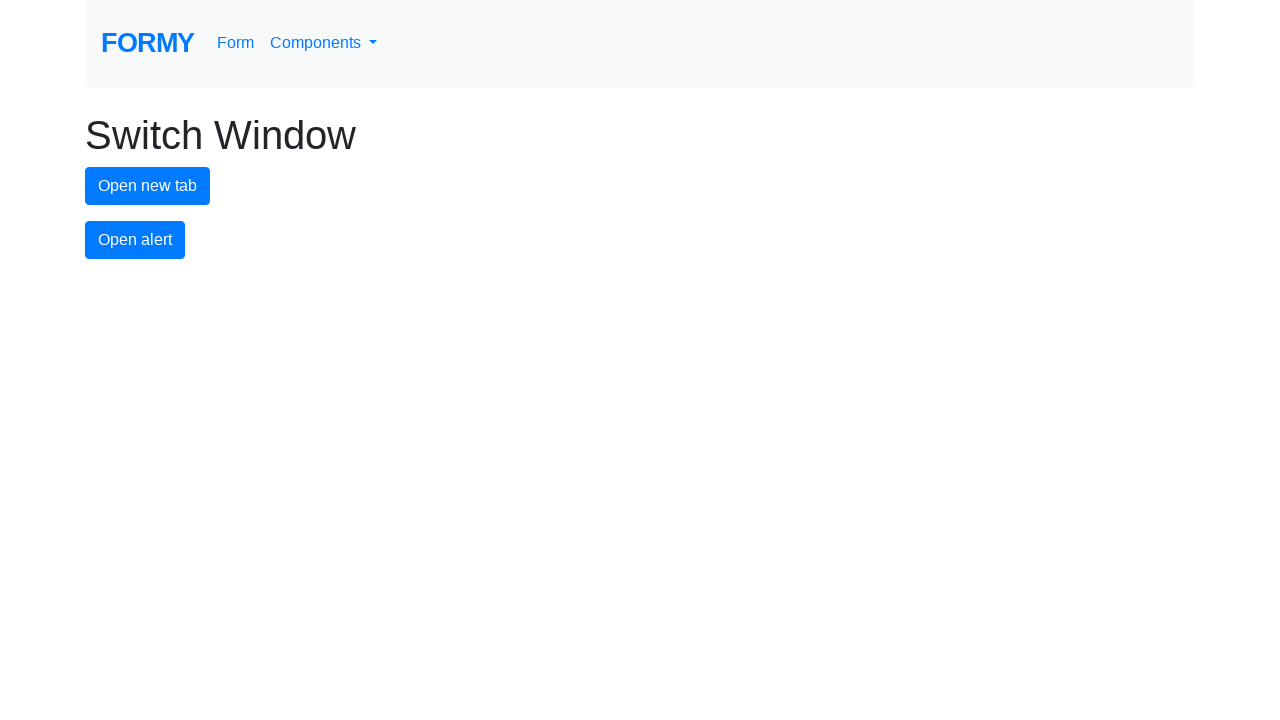

Clicked alert button to trigger alert dialog at (135, 240) on #alert-button
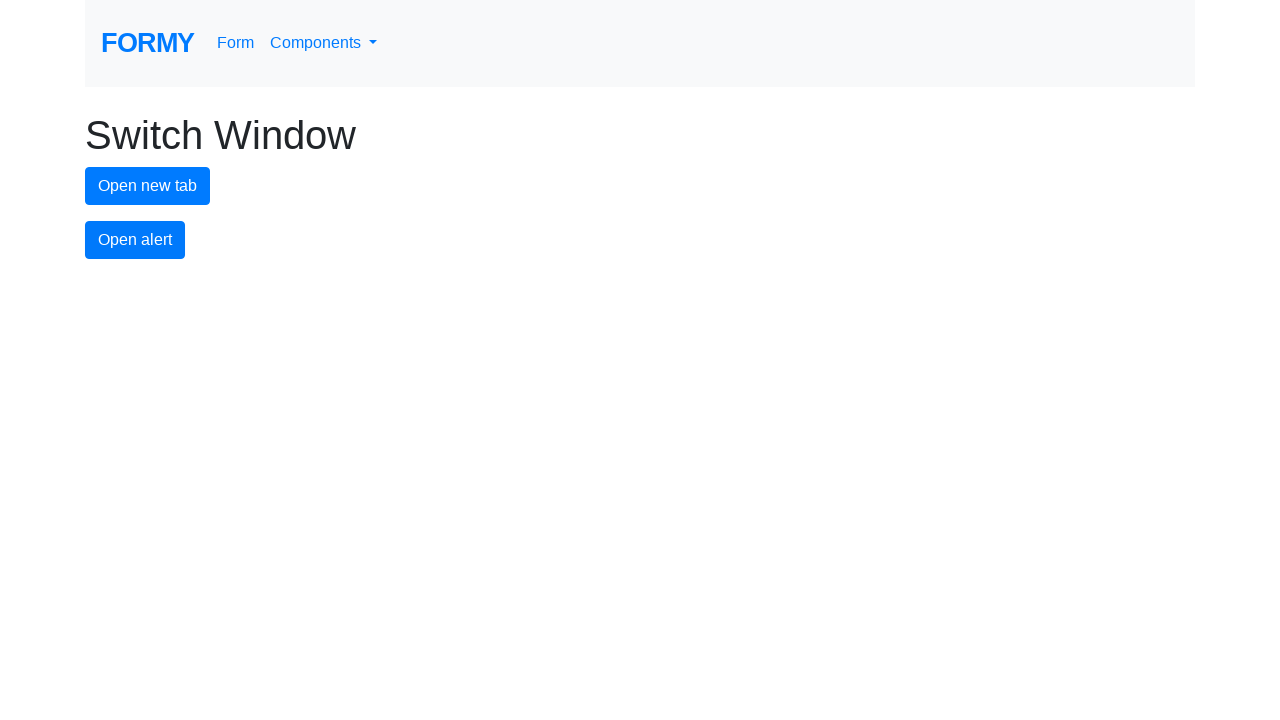

Set up dialog handler to accept alert
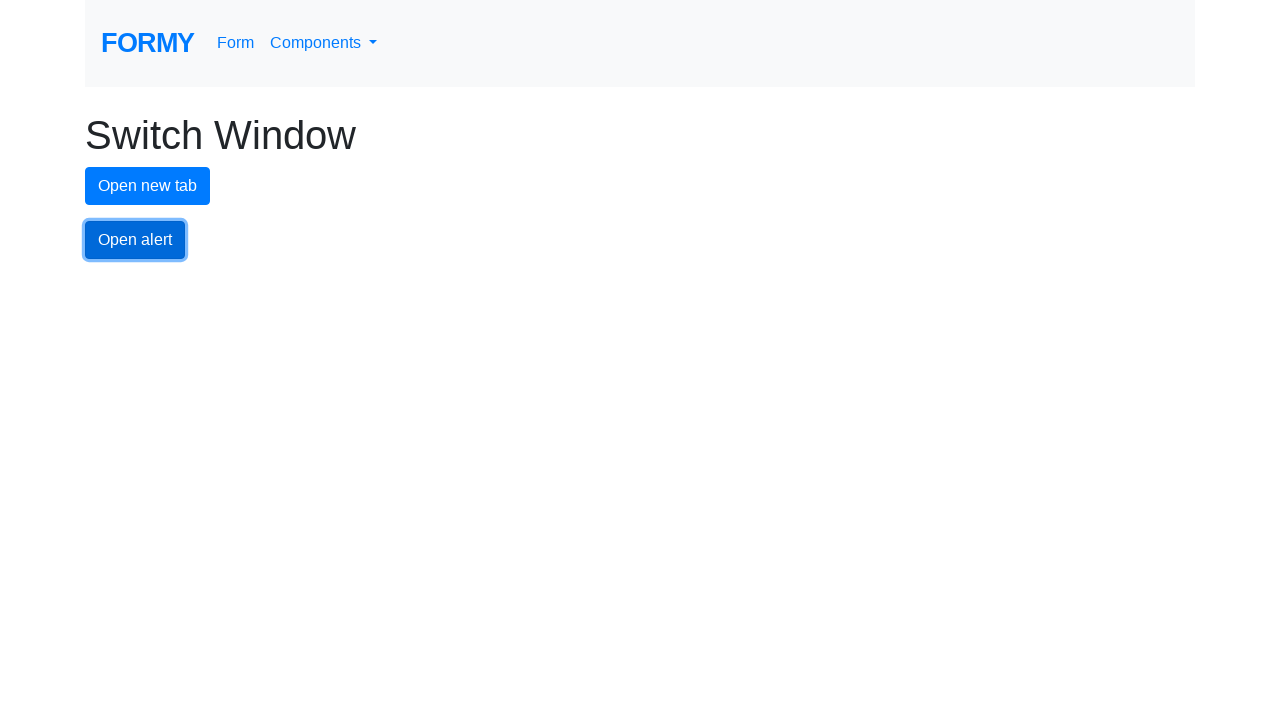

Waited for alert dialog to be processed
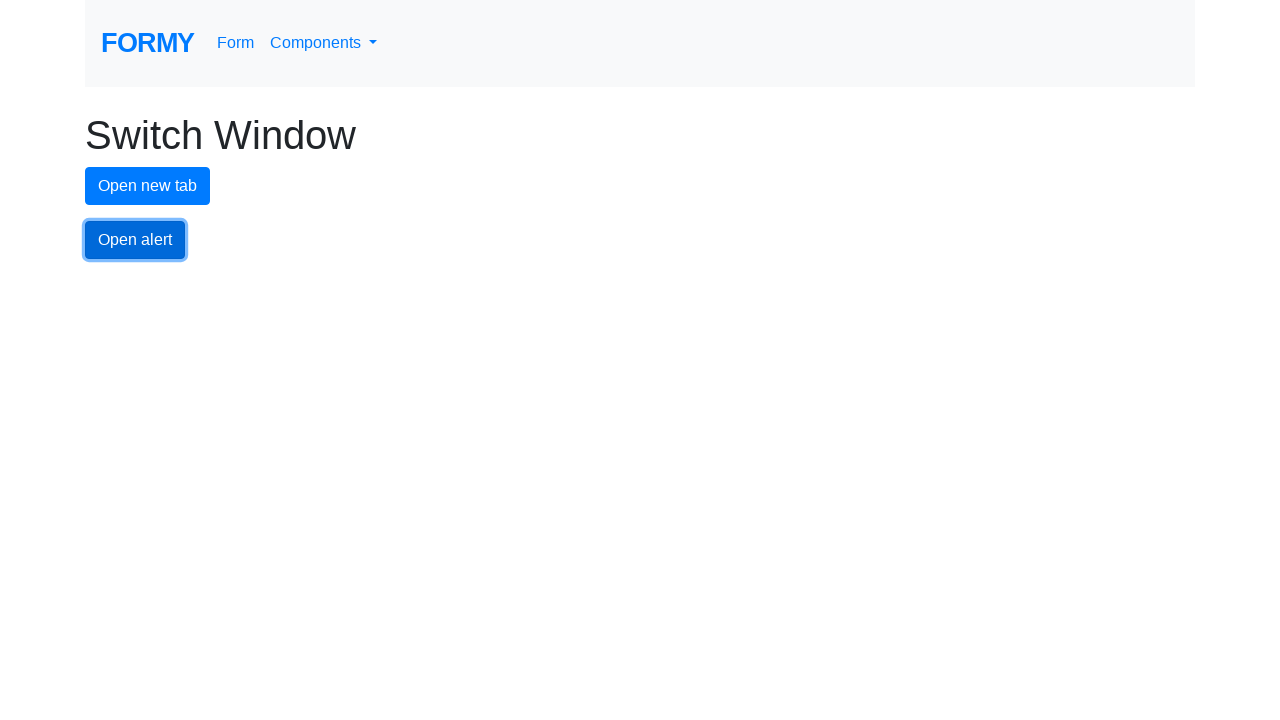

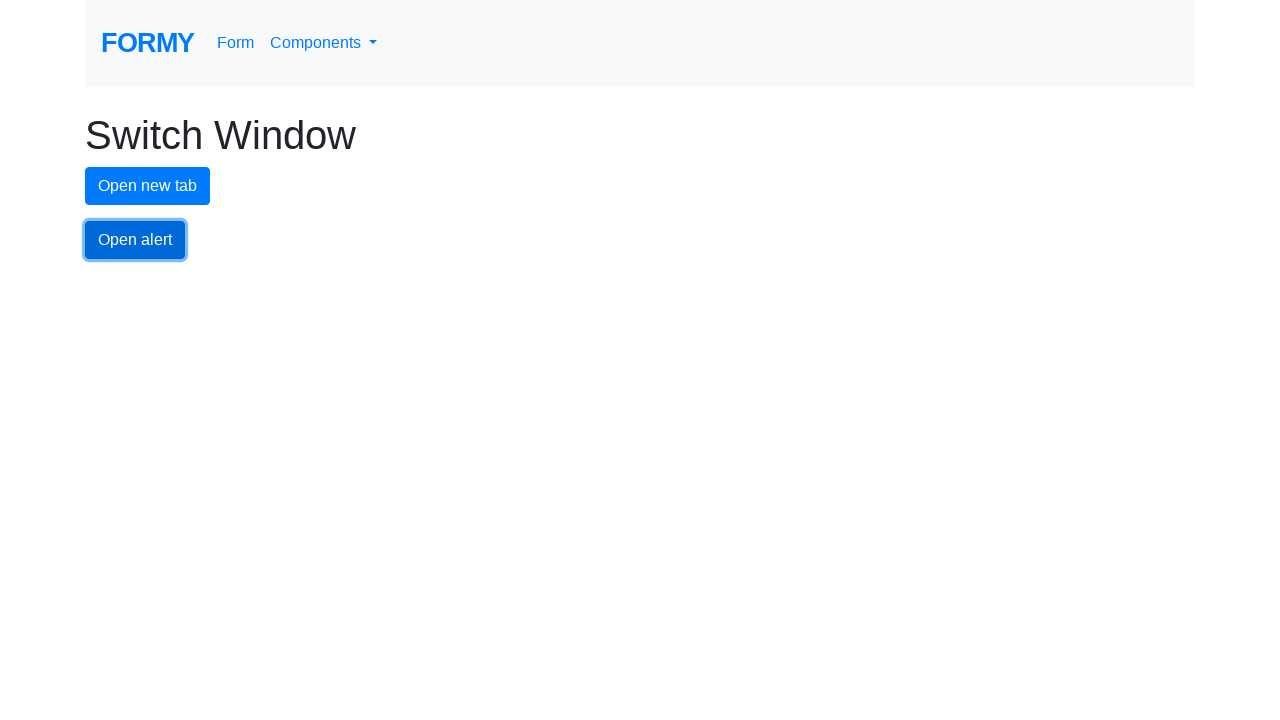